Tests opting out of A/B testing by adding an opt-out cookie after visiting the page, then refreshing to verify the page changes from A/B test variant to opt-out variant.

Starting URL: http://the-internet.herokuapp.com/abtest

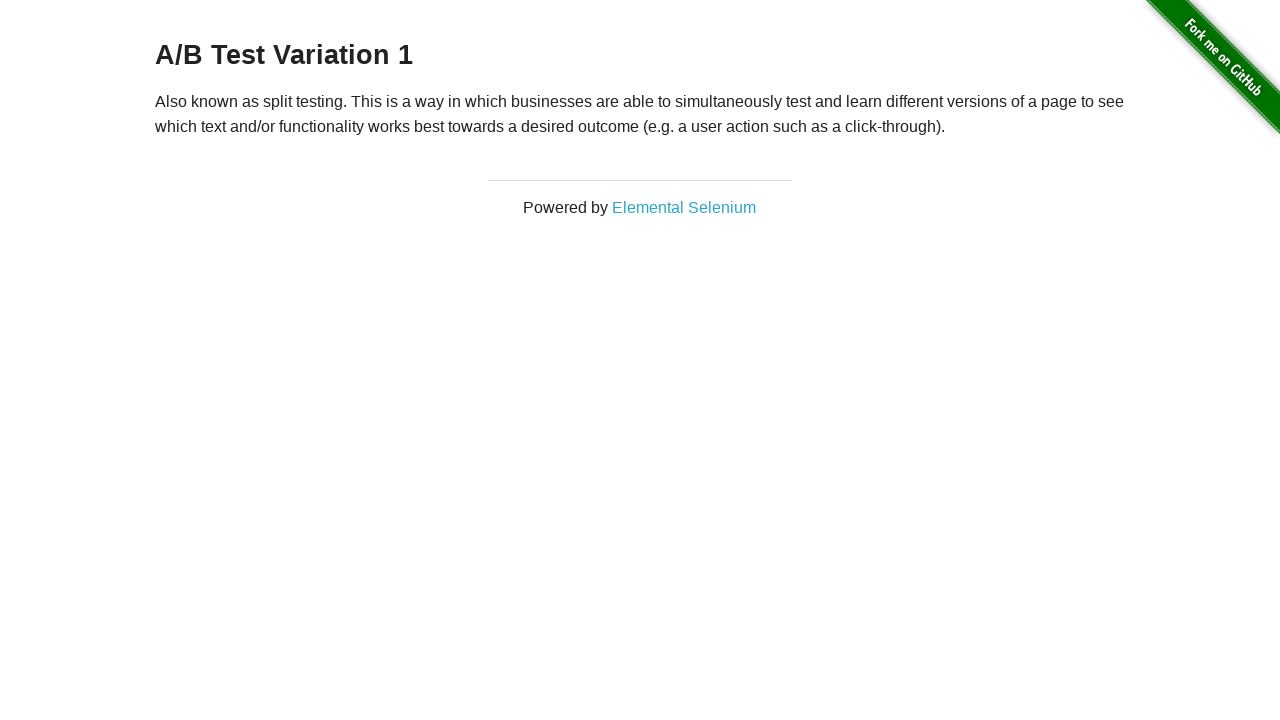

Retrieved initial heading text to verify A/B test variant
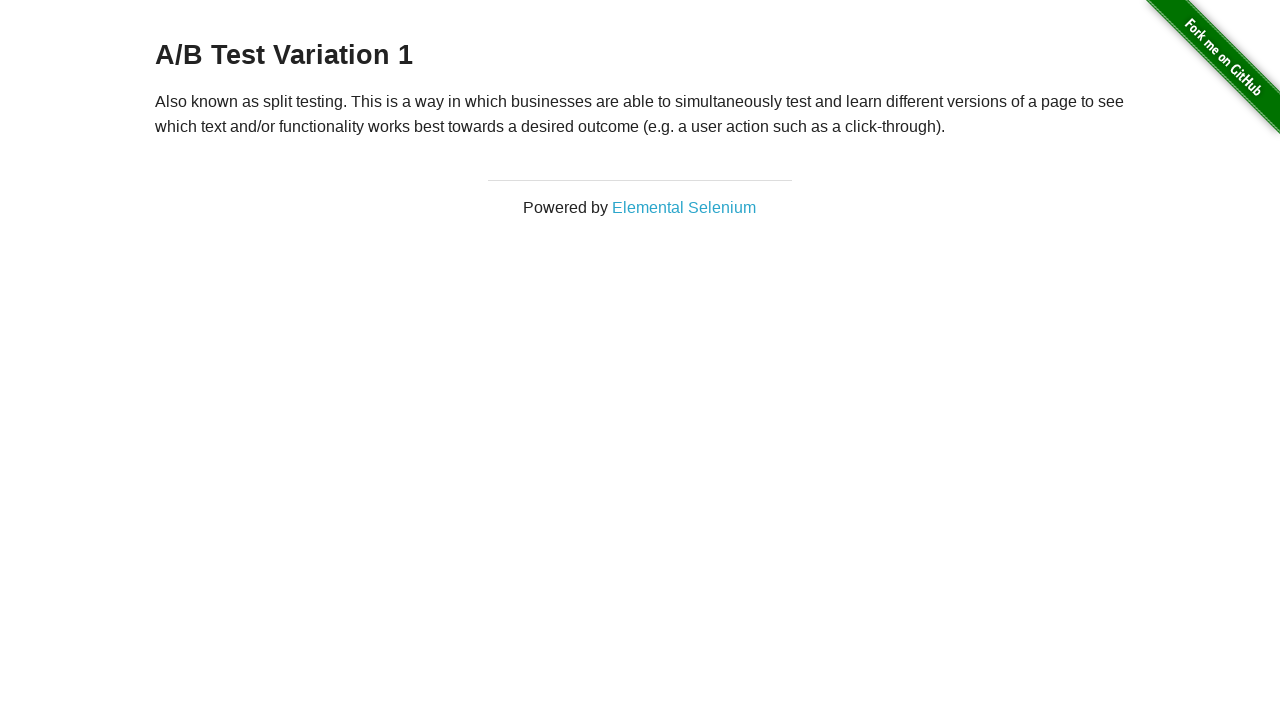

Asserted that heading starts with 'A/B Test' - initial variant confirmed
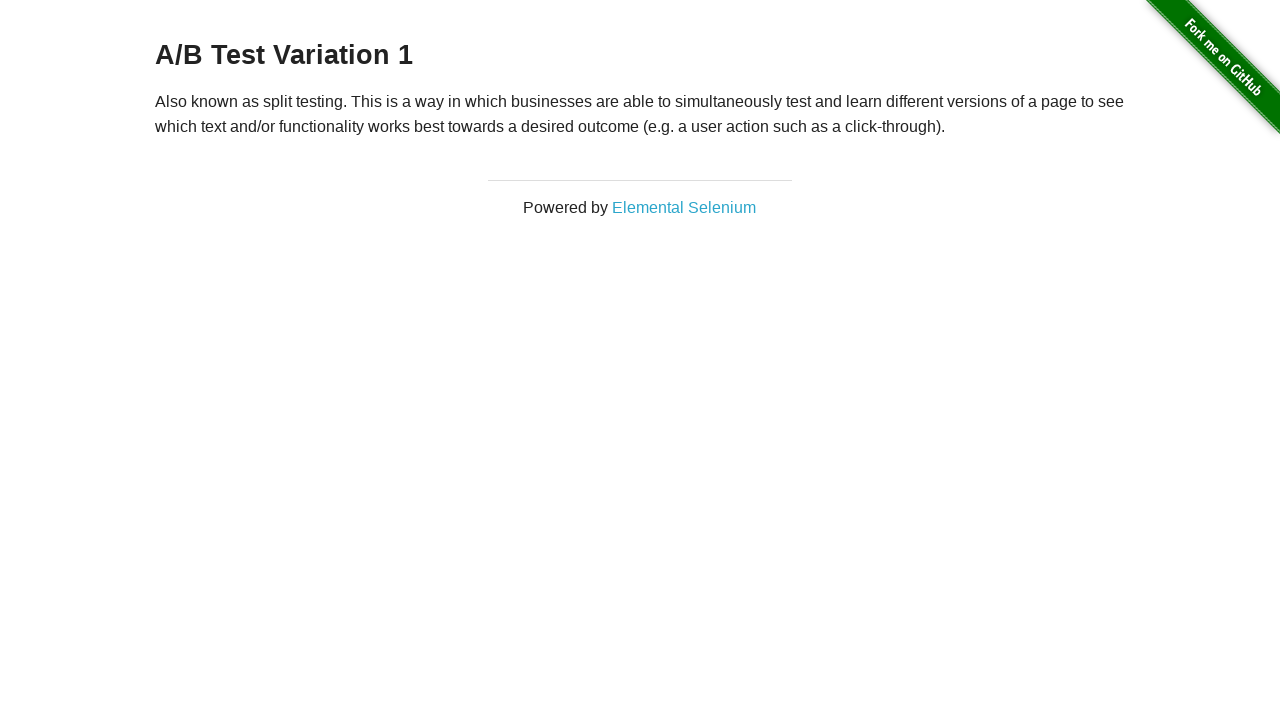

Added optimizelyOptOut cookie with value 'true'
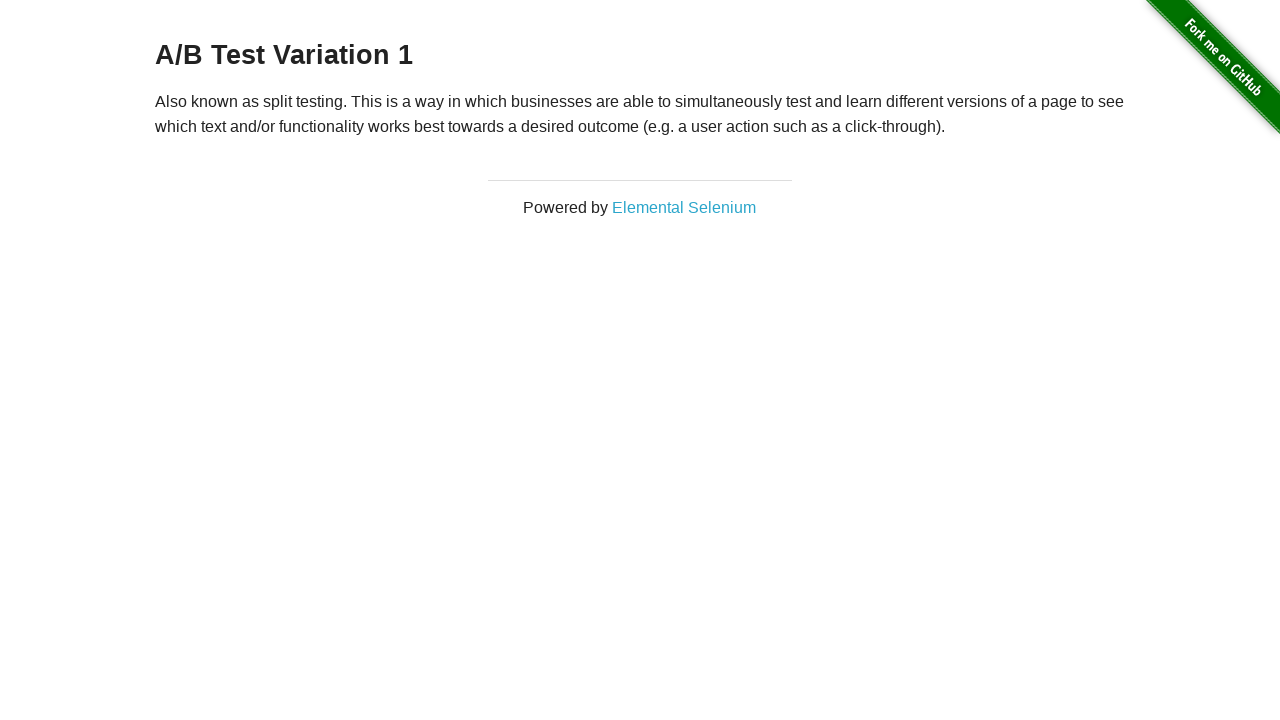

Reloaded page after adding opt-out cookie
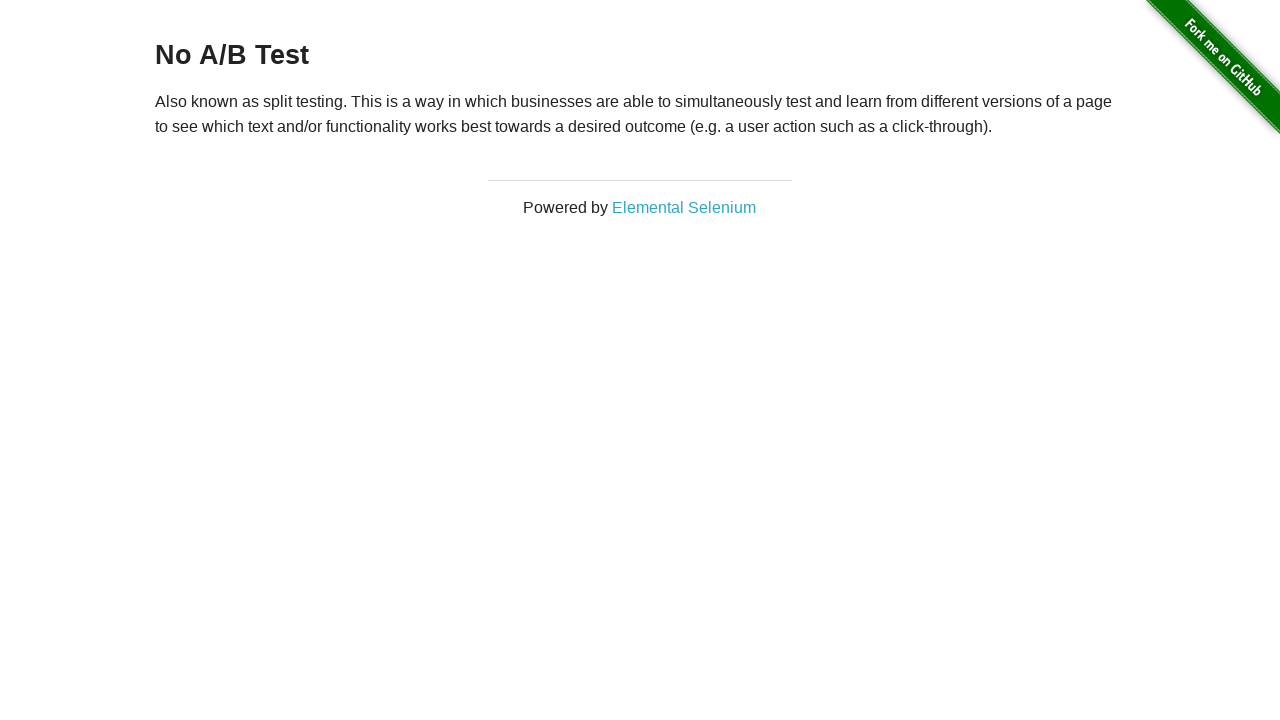

Retrieved heading text after page reload to verify opt-out variant
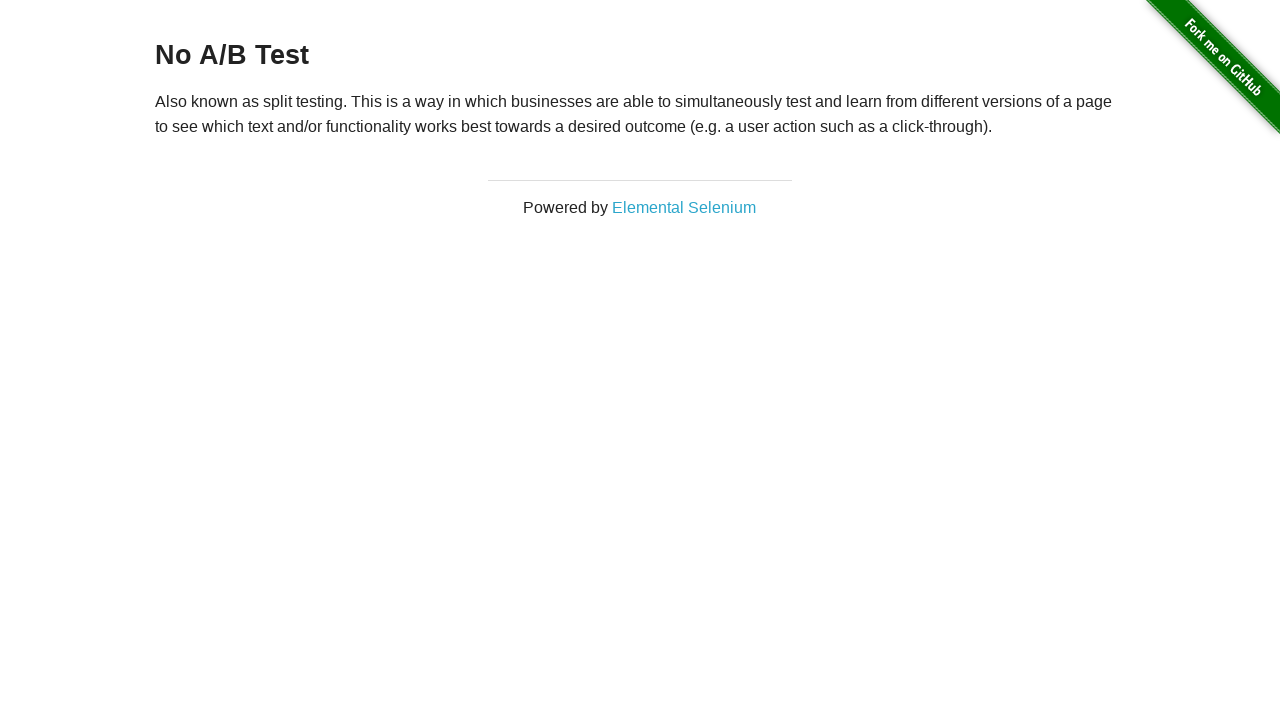

Asserted that heading starts with 'No A/B Test' - opt-out variant confirmed
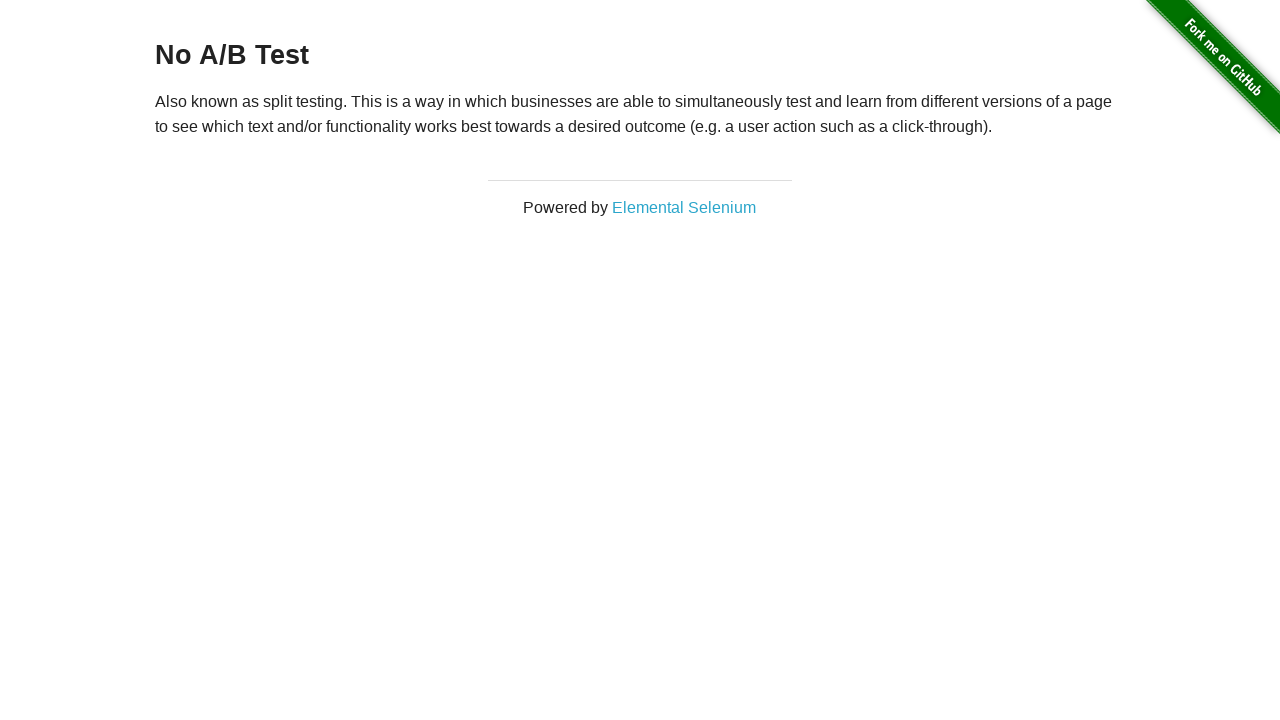

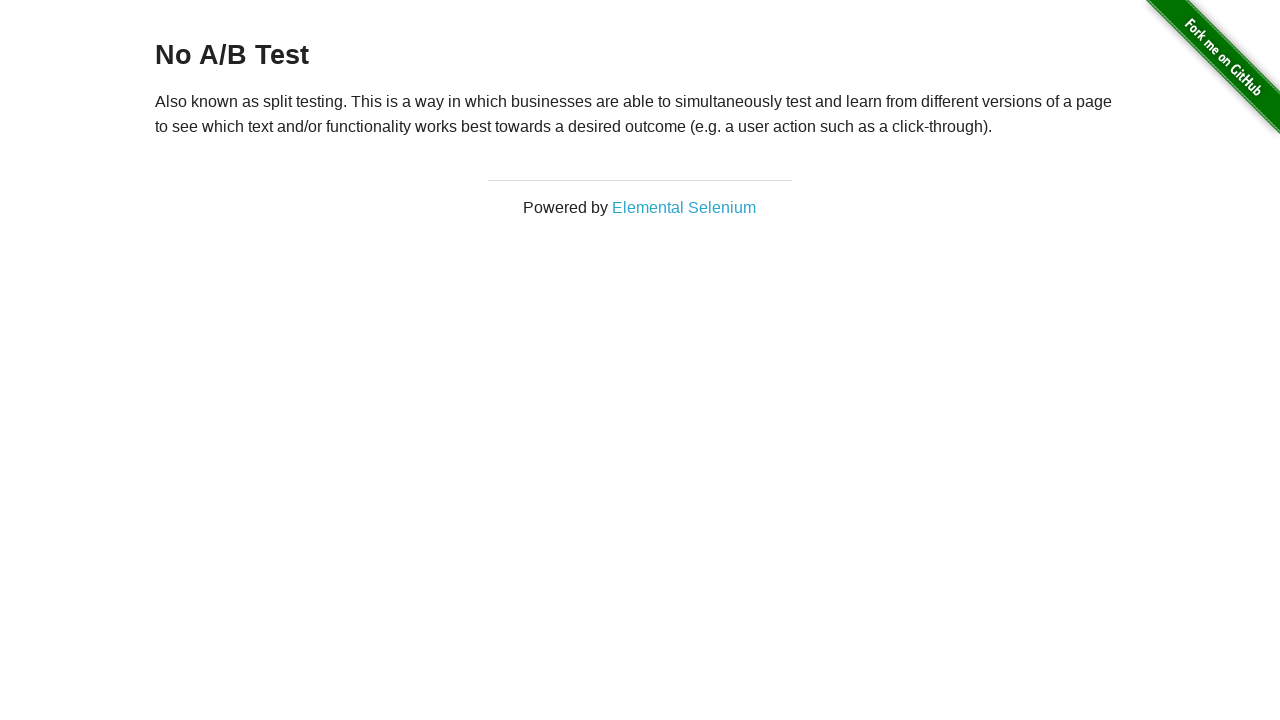